Opens a modal dialog, reads its content, and closes it

Starting URL: https://demoqa.com/modal-dialogs

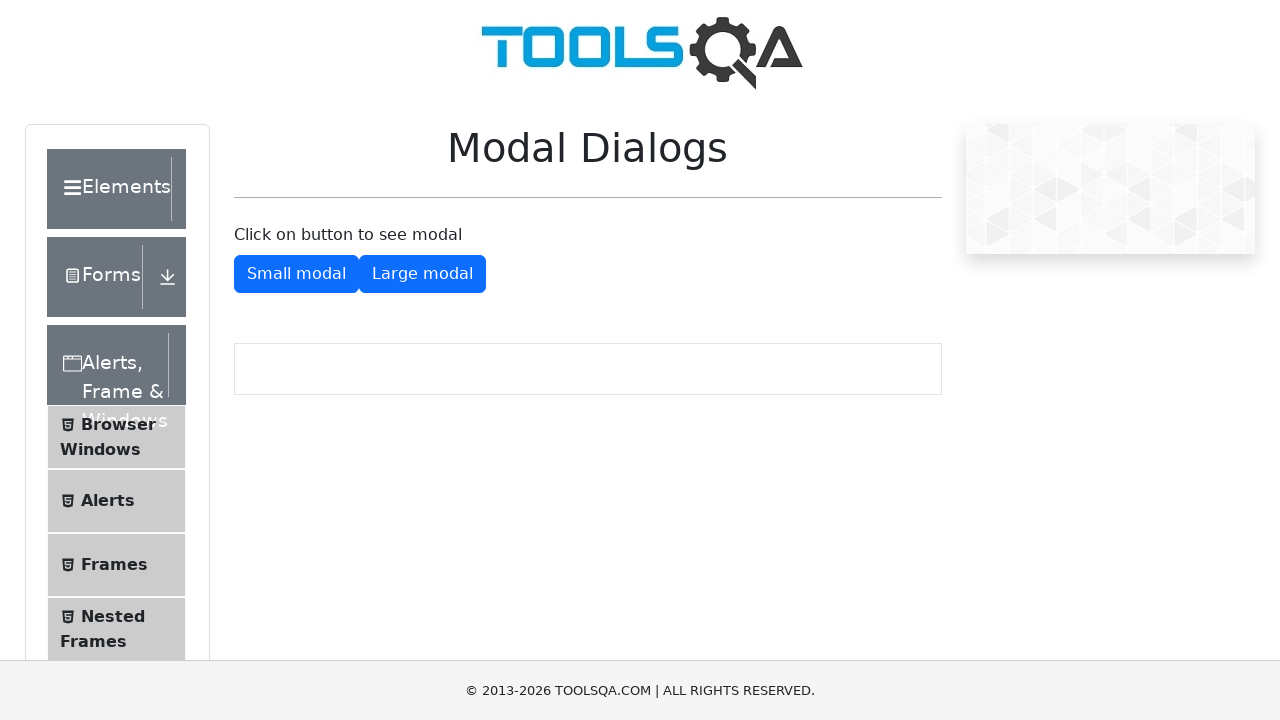

Clicked button to open small modal dialog at (296, 274) on #showSmallModal
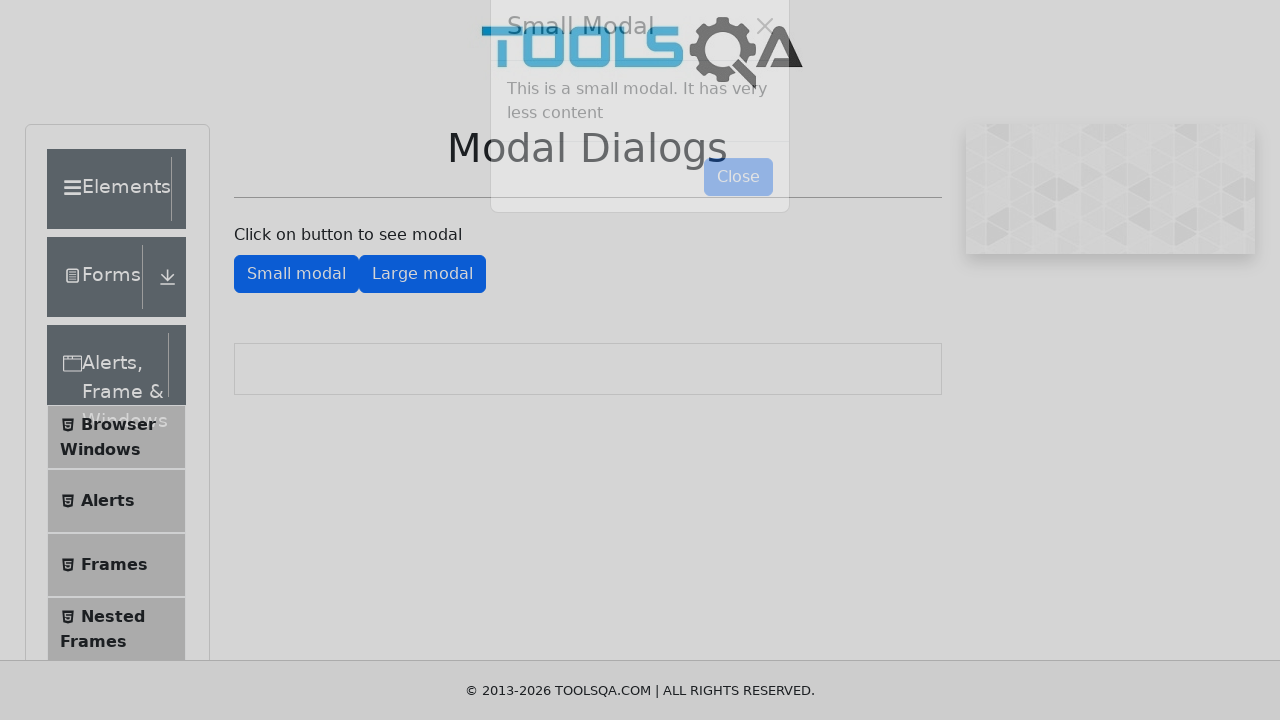

Read modal dialog content from body
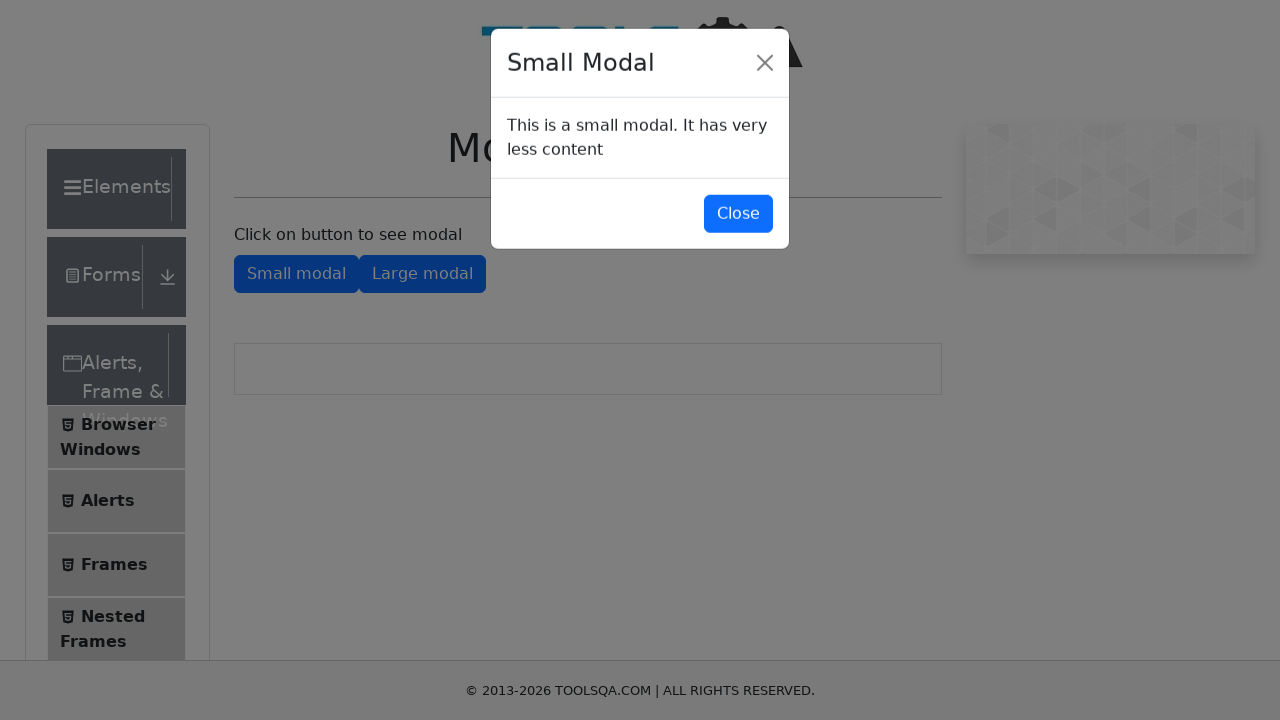

Clicked button to close modal dialog at (738, 214) on #closeSmallModal
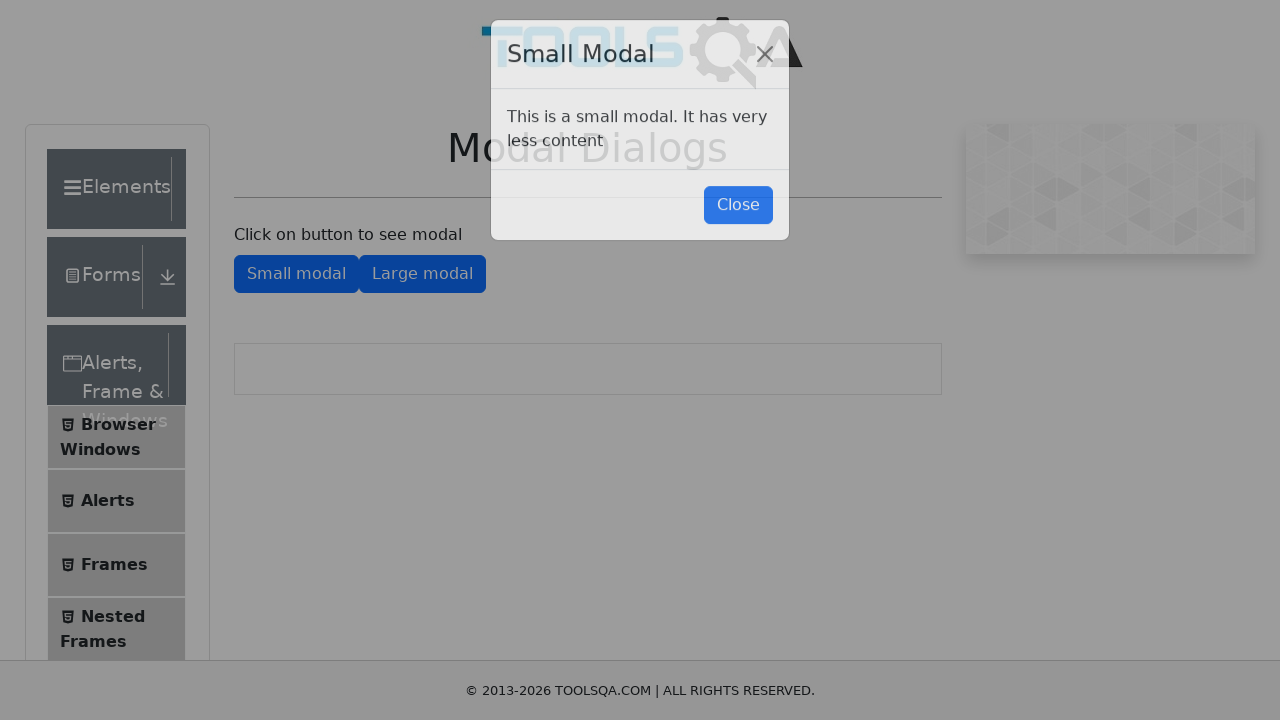

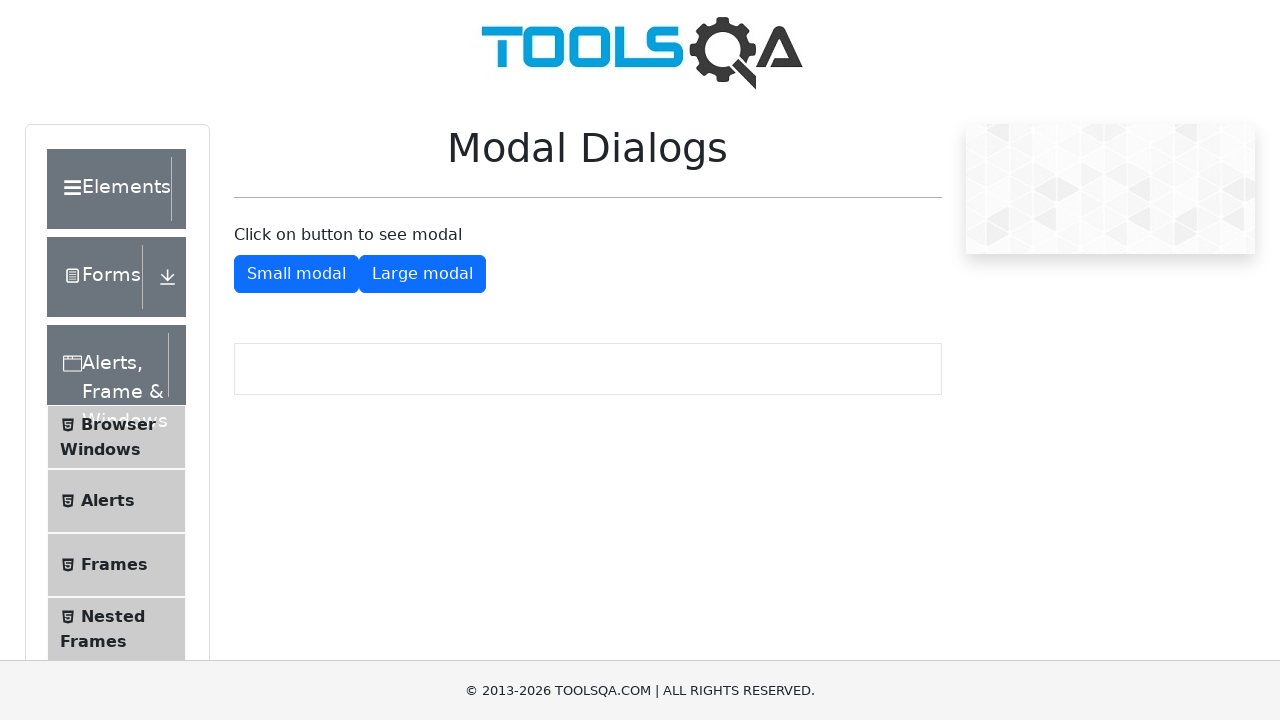